Tests right-click (context click) functionality by right-clicking a button and verifying it remains displayed

Starting URL: https://demoqa.com/buttons

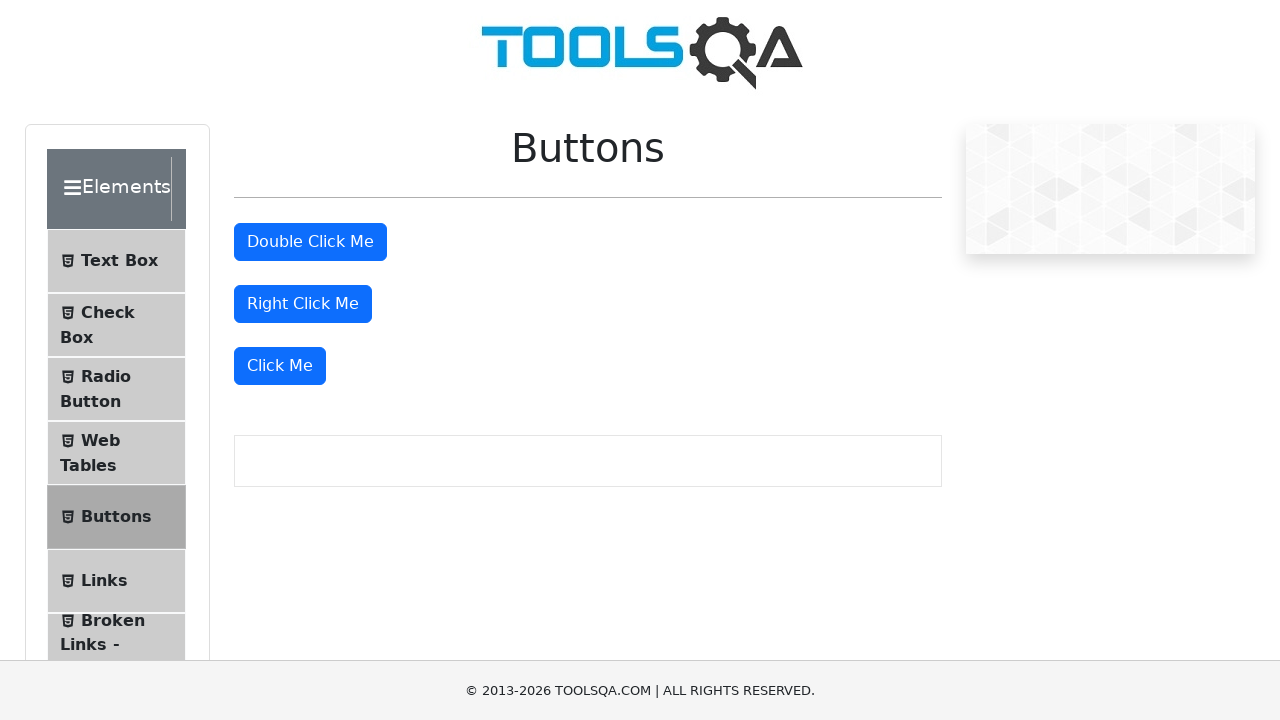

Right-clicked the right click button at (303, 304) on button#rightClickBtn
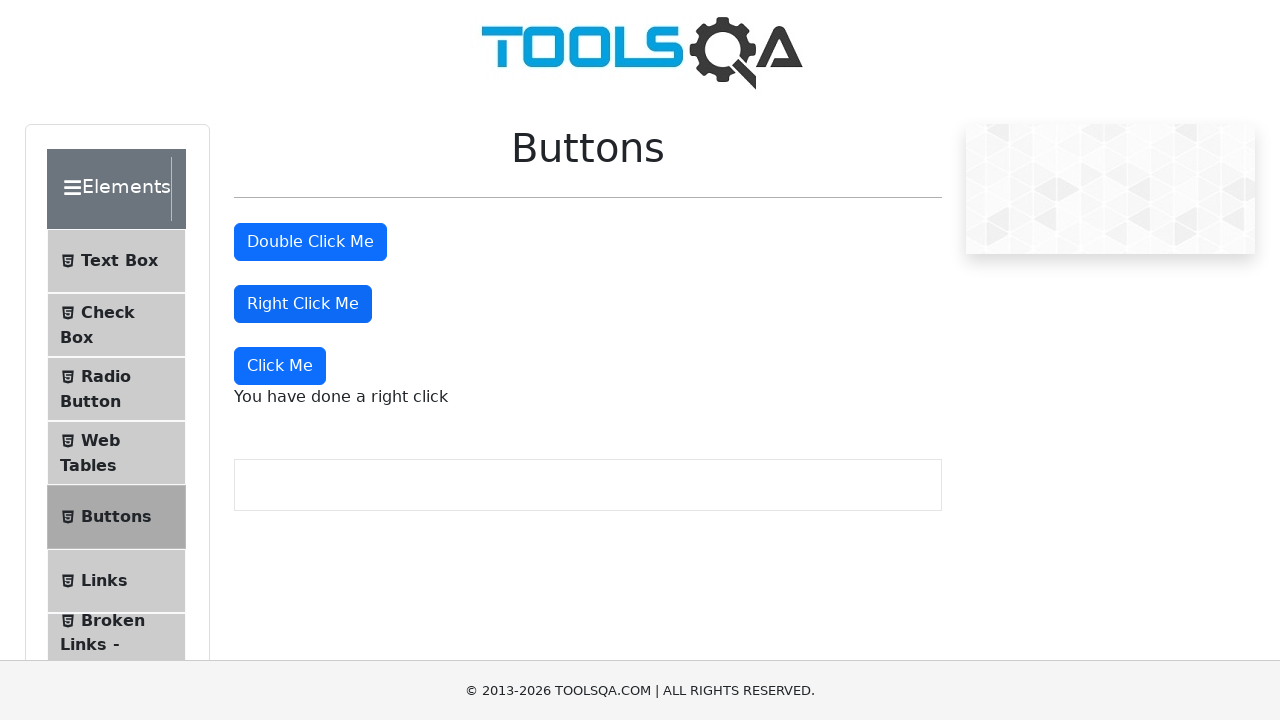

Right-click message appeared and is displayed
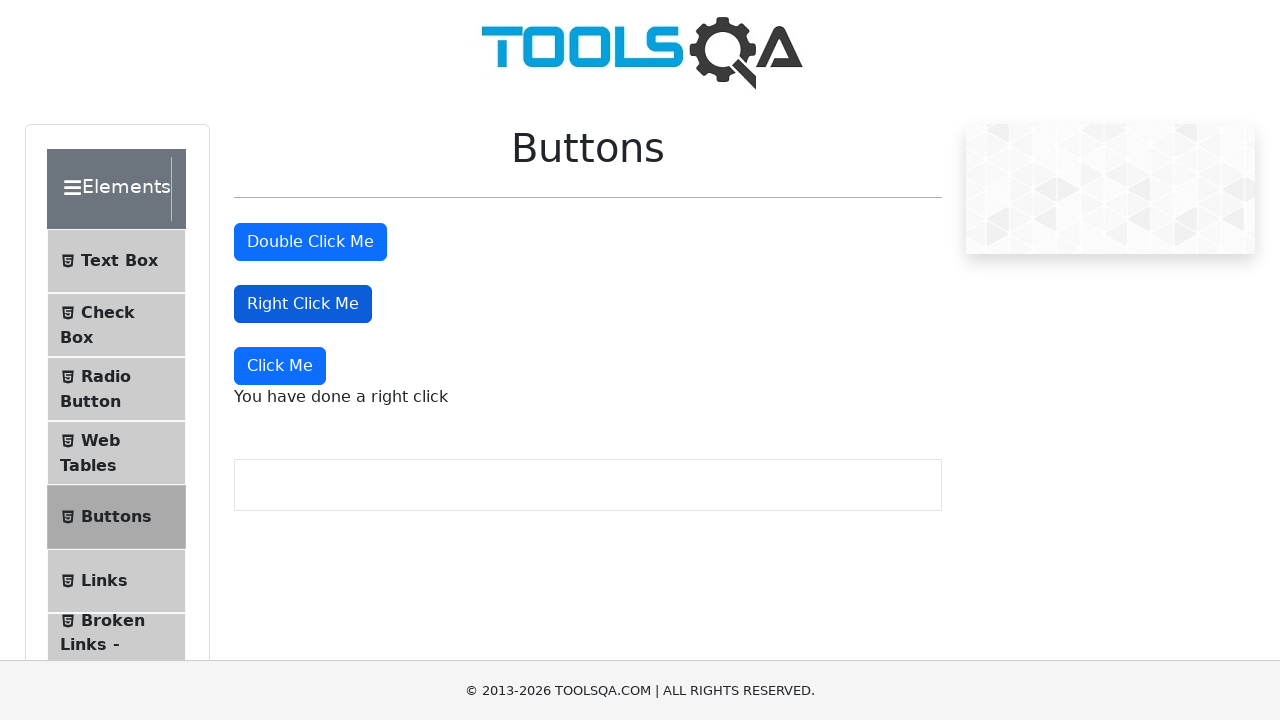

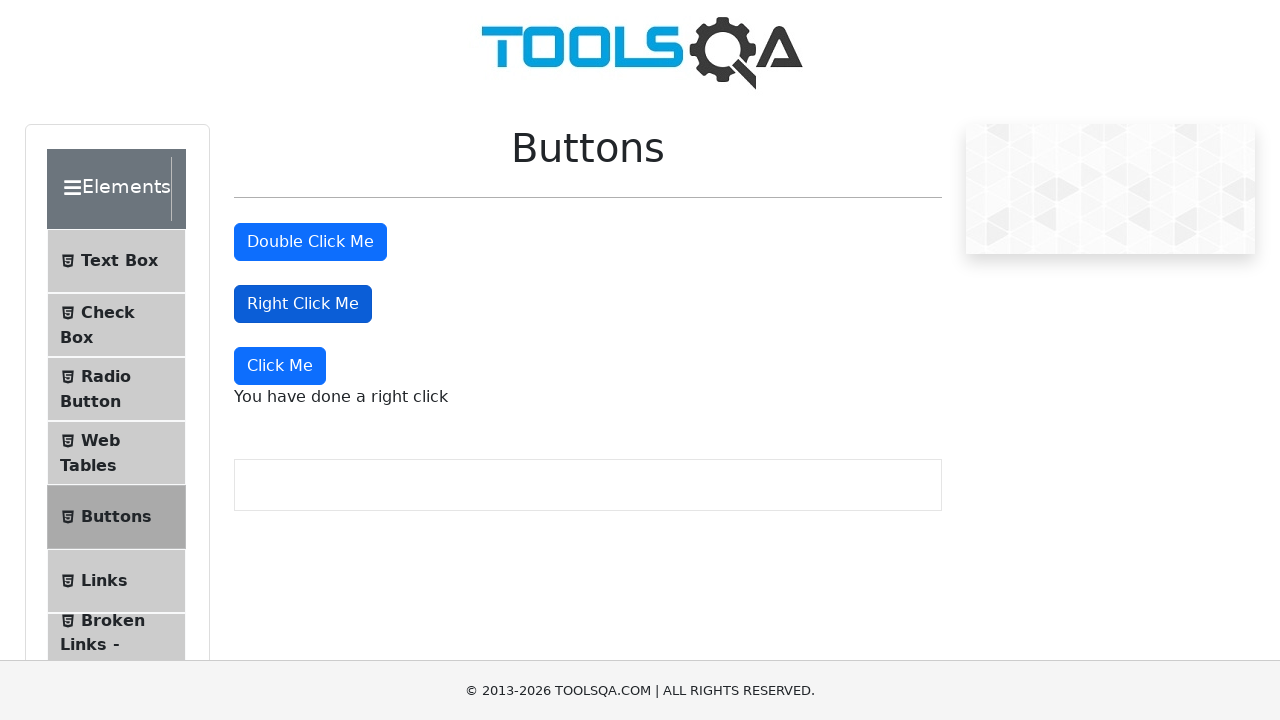